Tests the simple link on DemoQA links page by clicking it, switching to the new tab, and verifying the banner image is displayed on the homepage.

Starting URL: https://demoqa.com/links

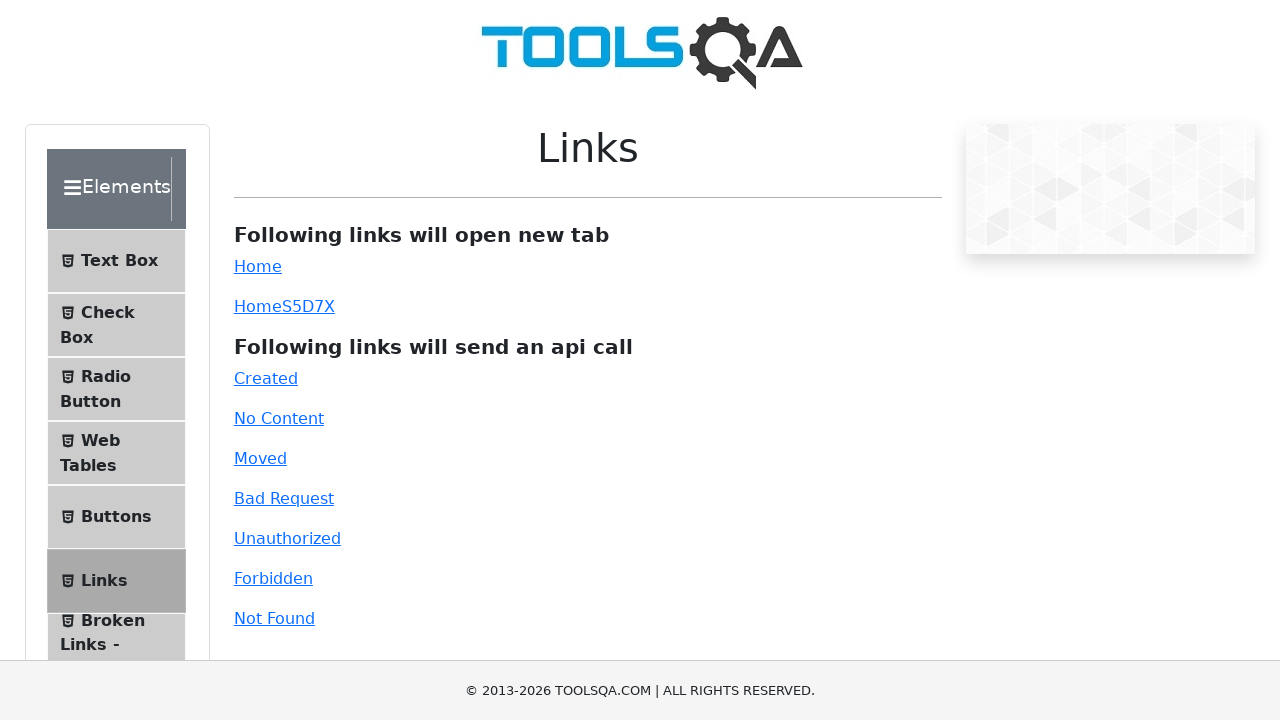

Clicked the simple link on DemoQA links page at (258, 266) on #simpleLink
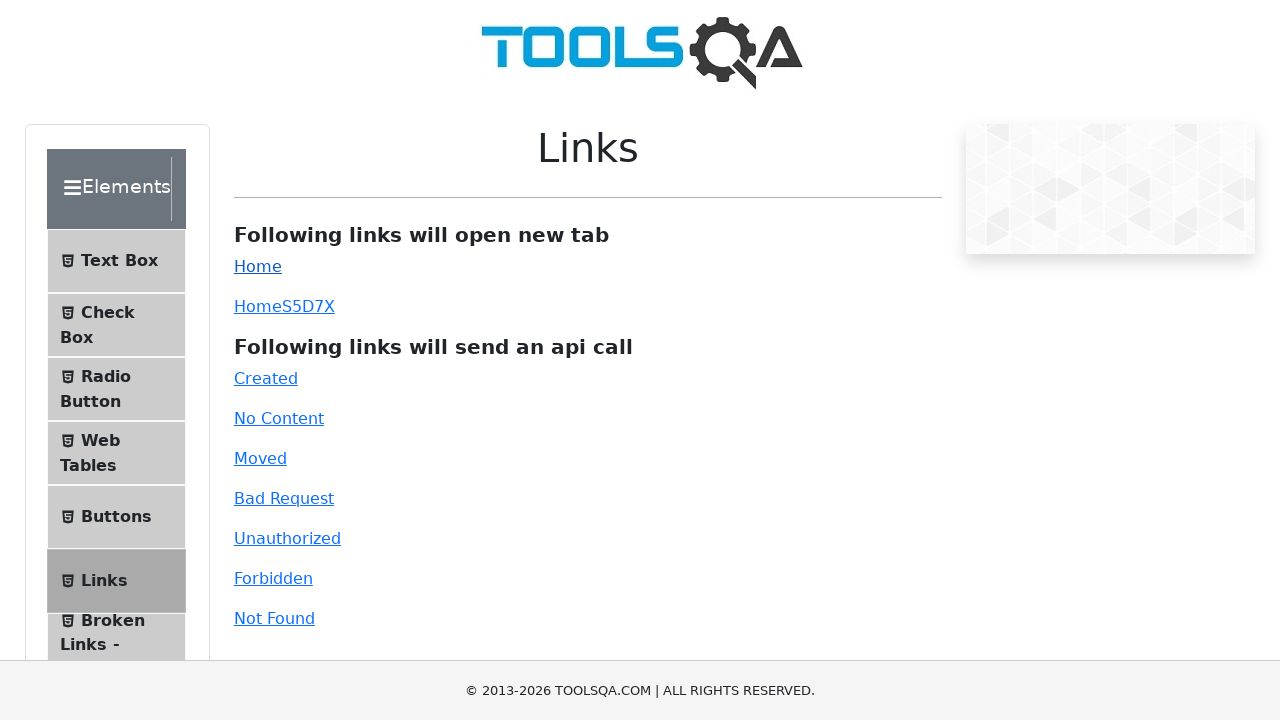

Switched to the new tab opened by the link
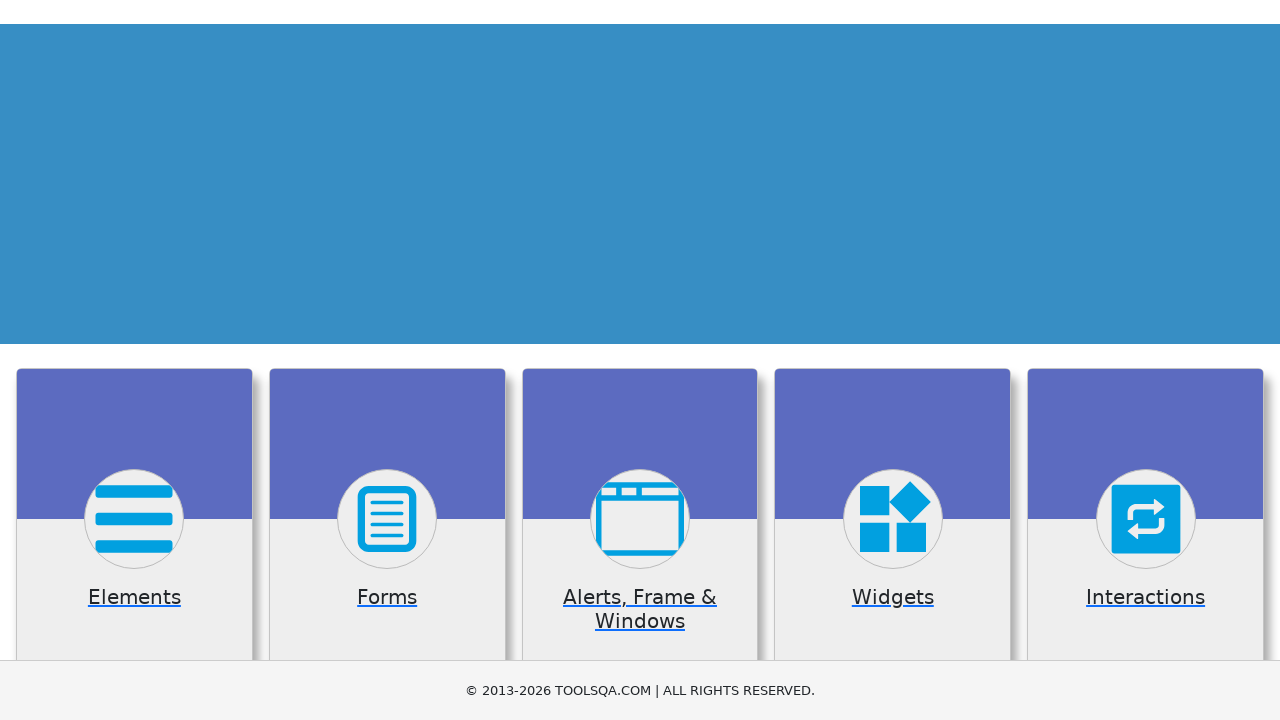

Banner image loaded on the homepage
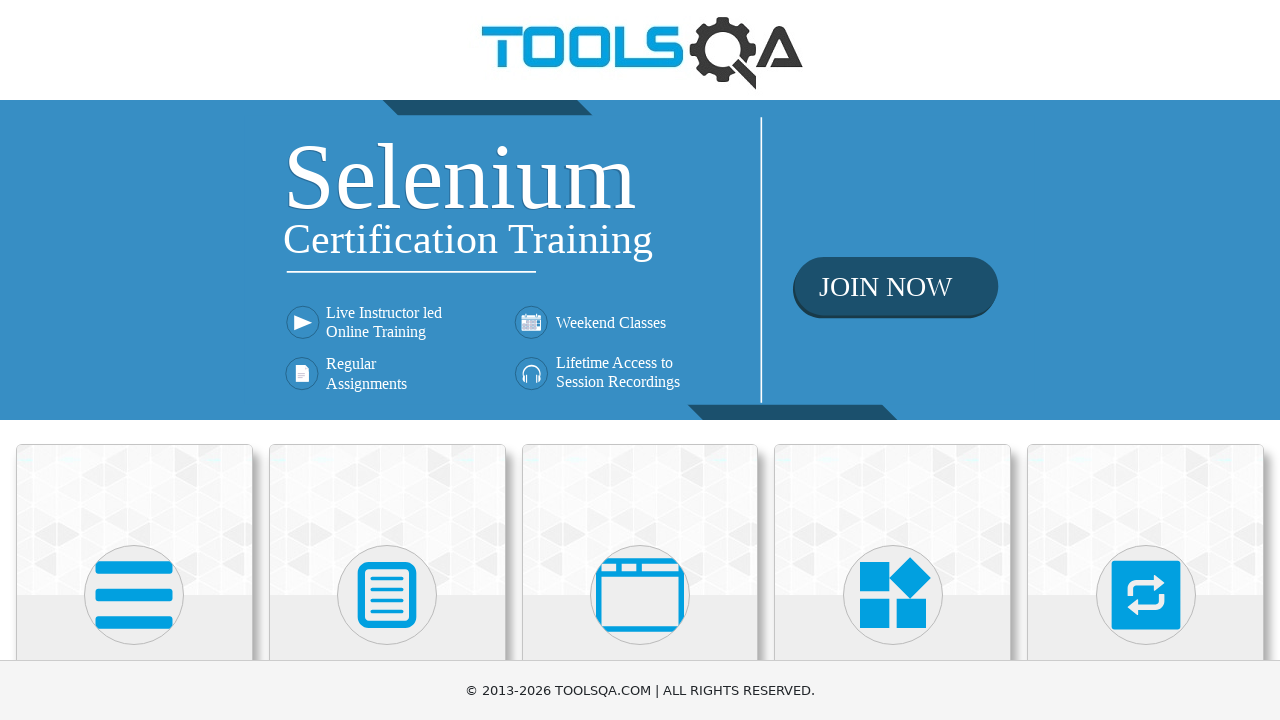

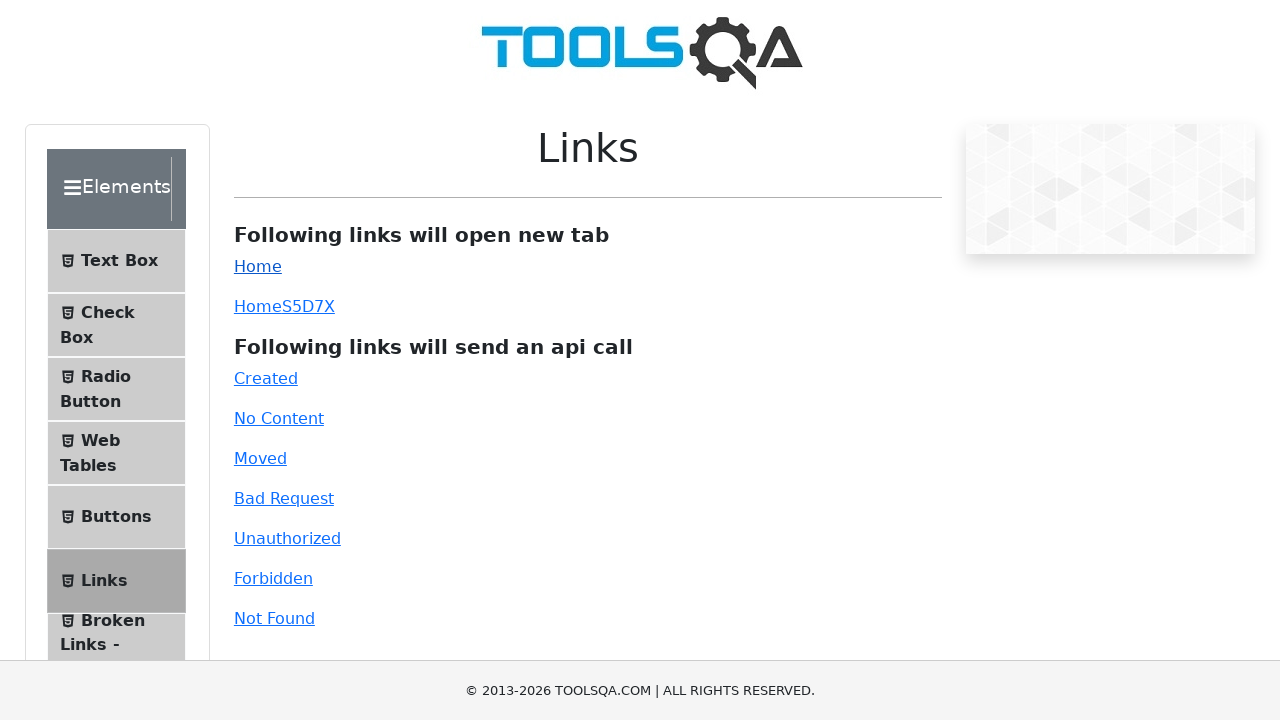